Tests drag and drop functionality on the jQuery UI demo page by dragging an element and dropping it onto a target droppable area within an iframe.

Starting URL: https://jqueryui.com/droppable/

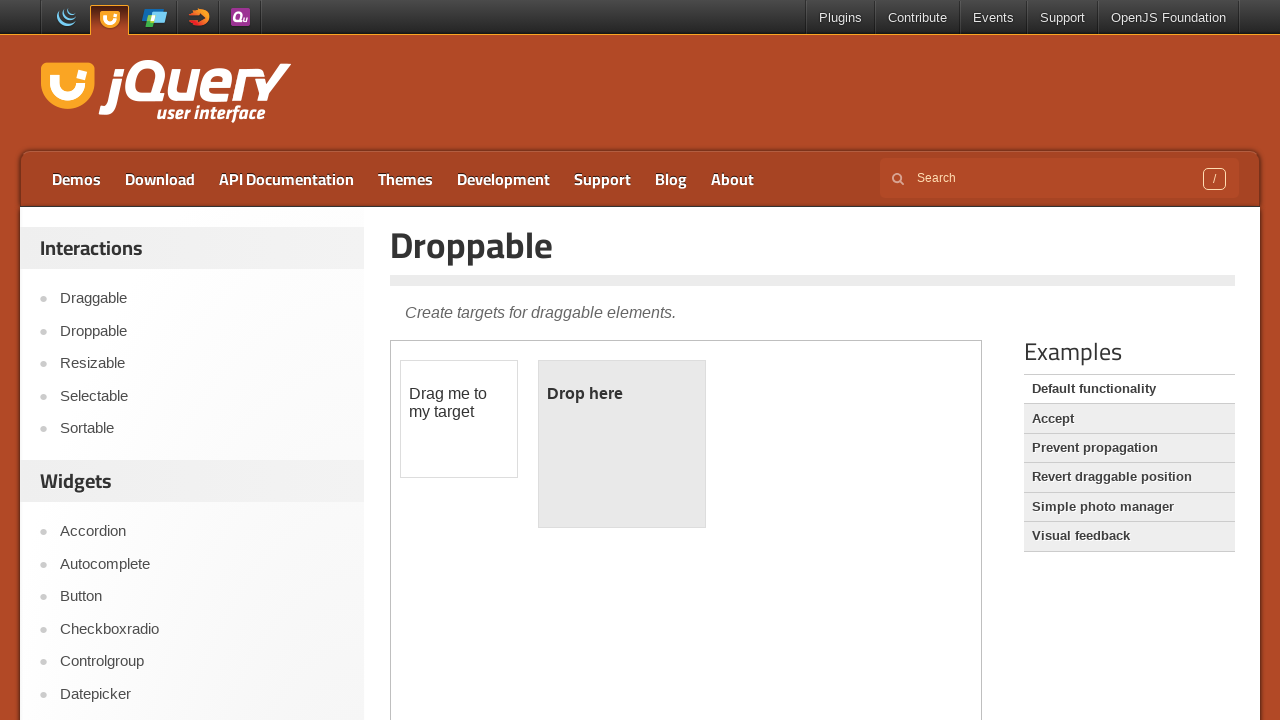

Located the demo iframe on the jQuery UI droppable page
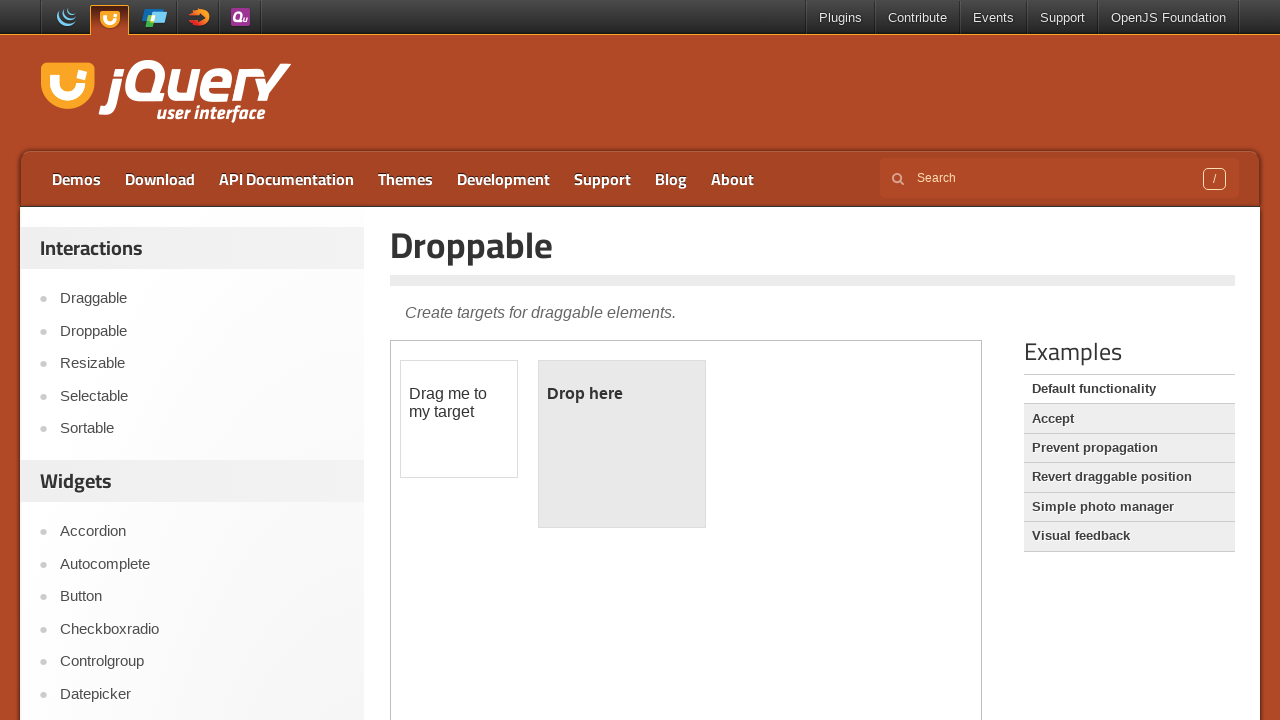

Draggable element became visible in the iframe
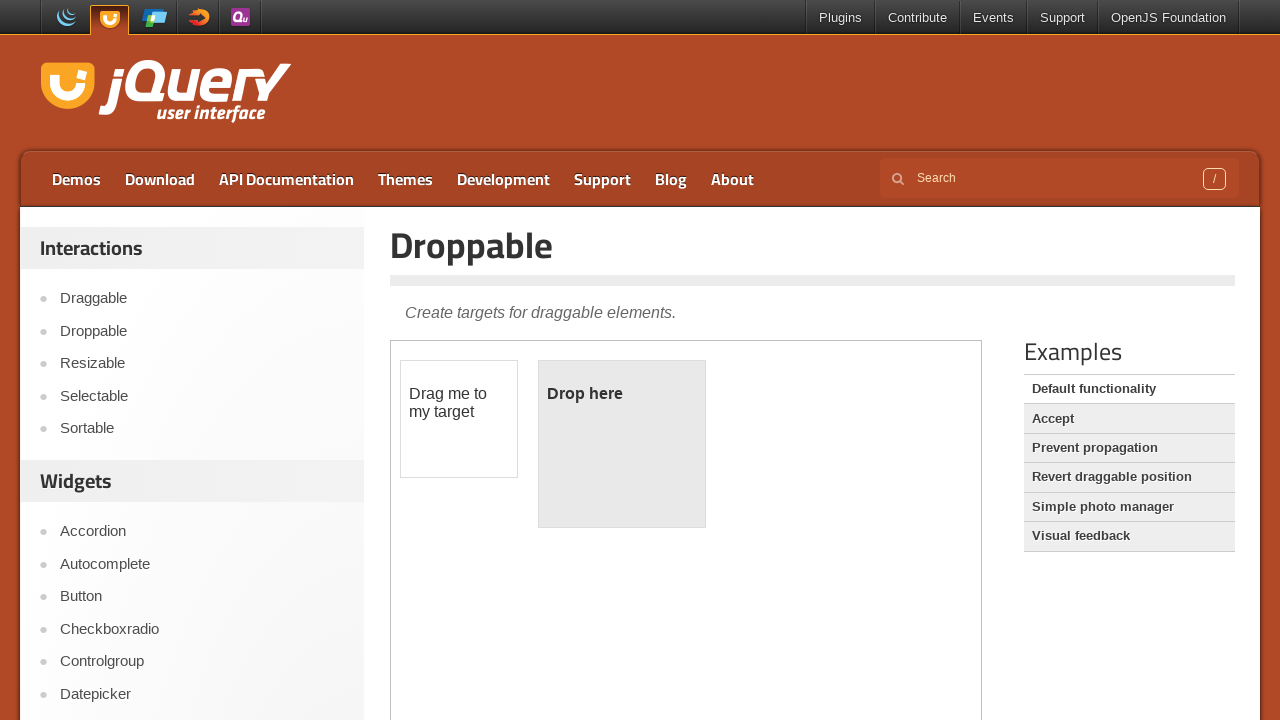

Located the draggable element
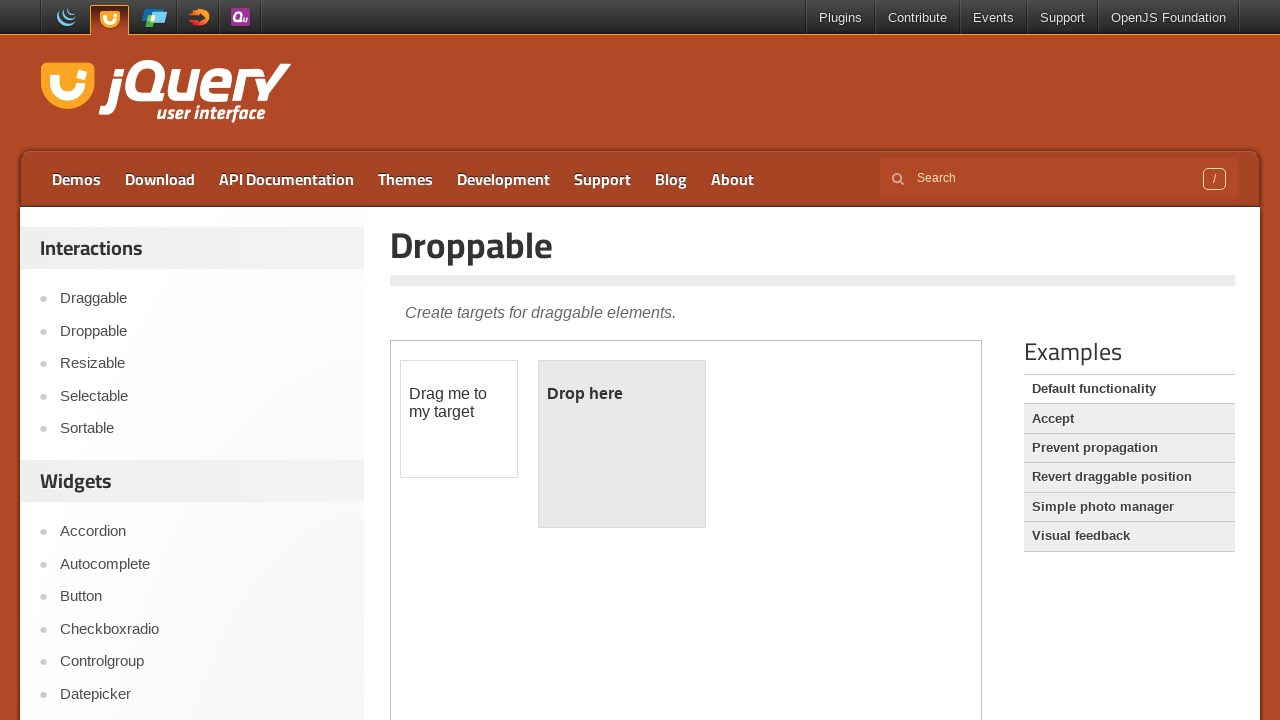

Located the droppable target element
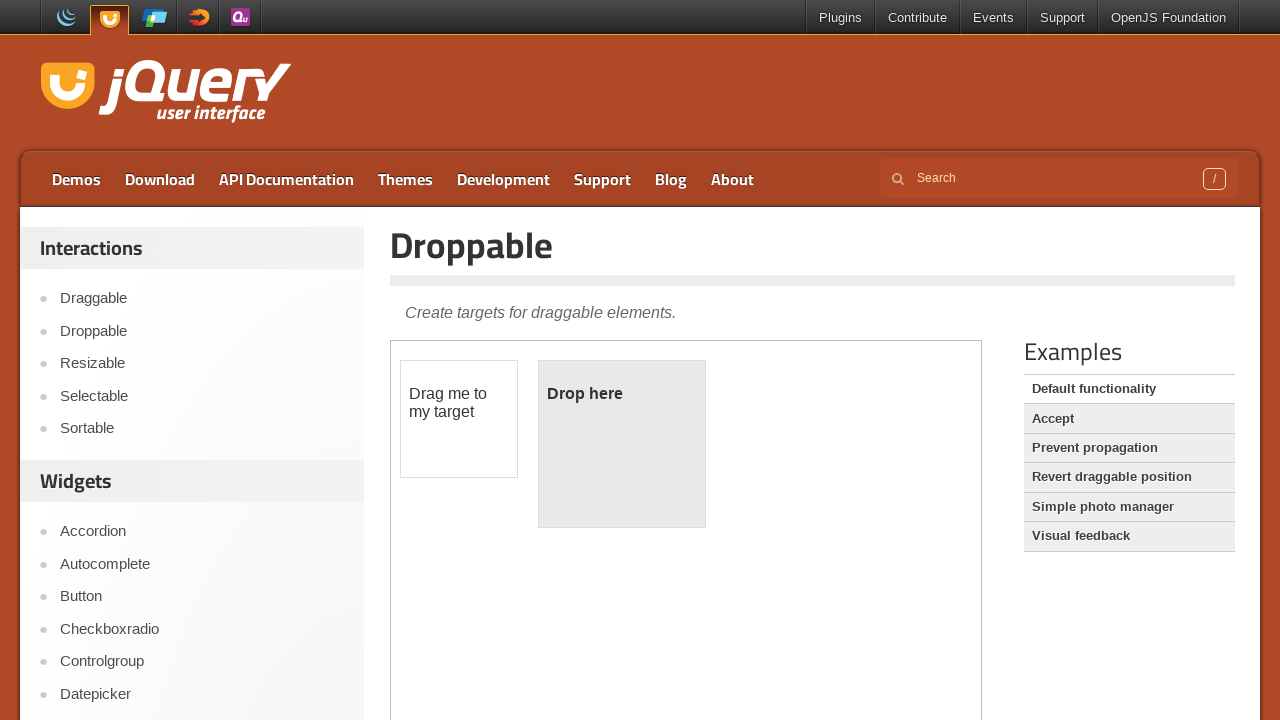

Dragged the element onto the droppable target area at (622, 444)
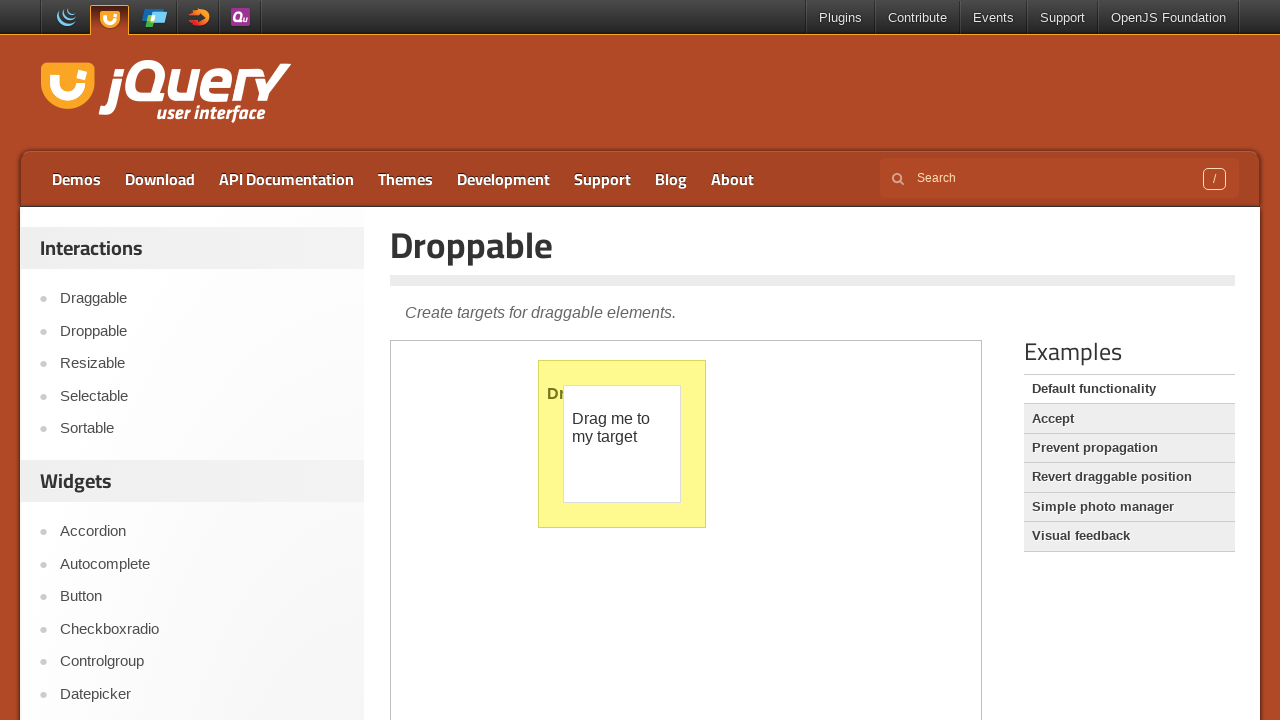

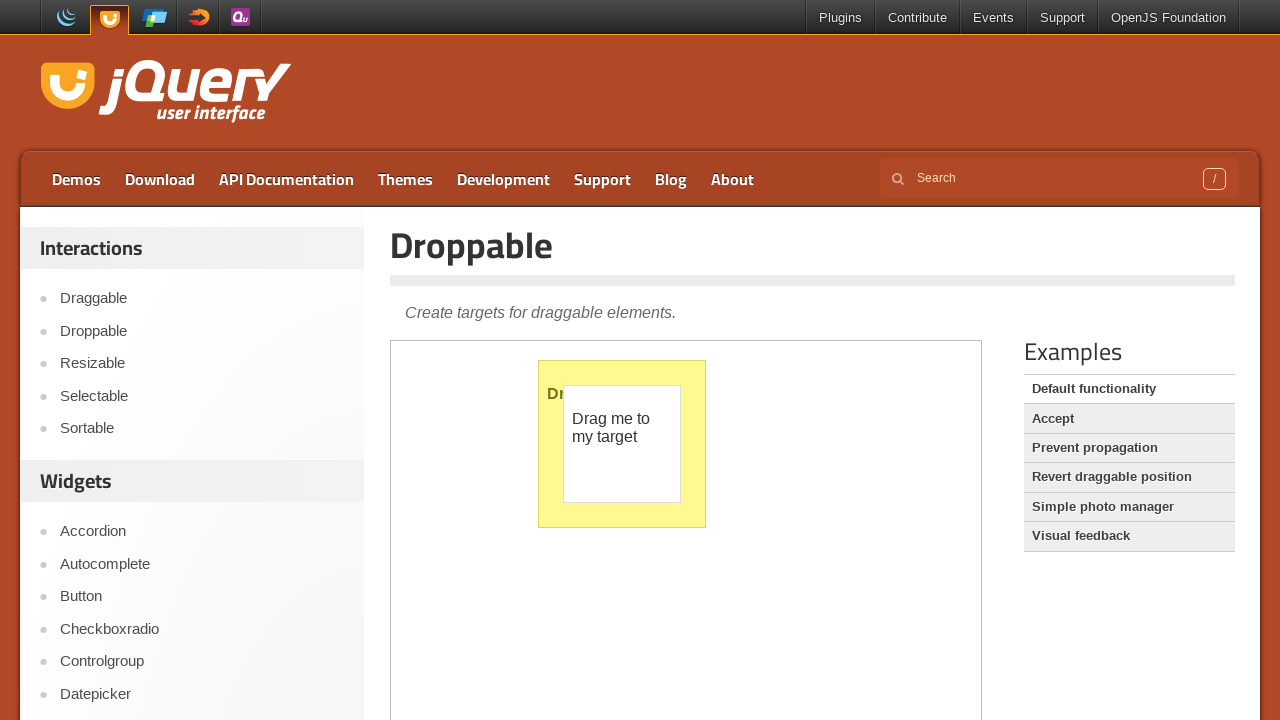